Tests an e-commerce flow by adding multiple items to cart, applying a promo code, and completing checkout with country selection

Starting URL: https://rahulshettyacademy.com/seleniumPractise/#/

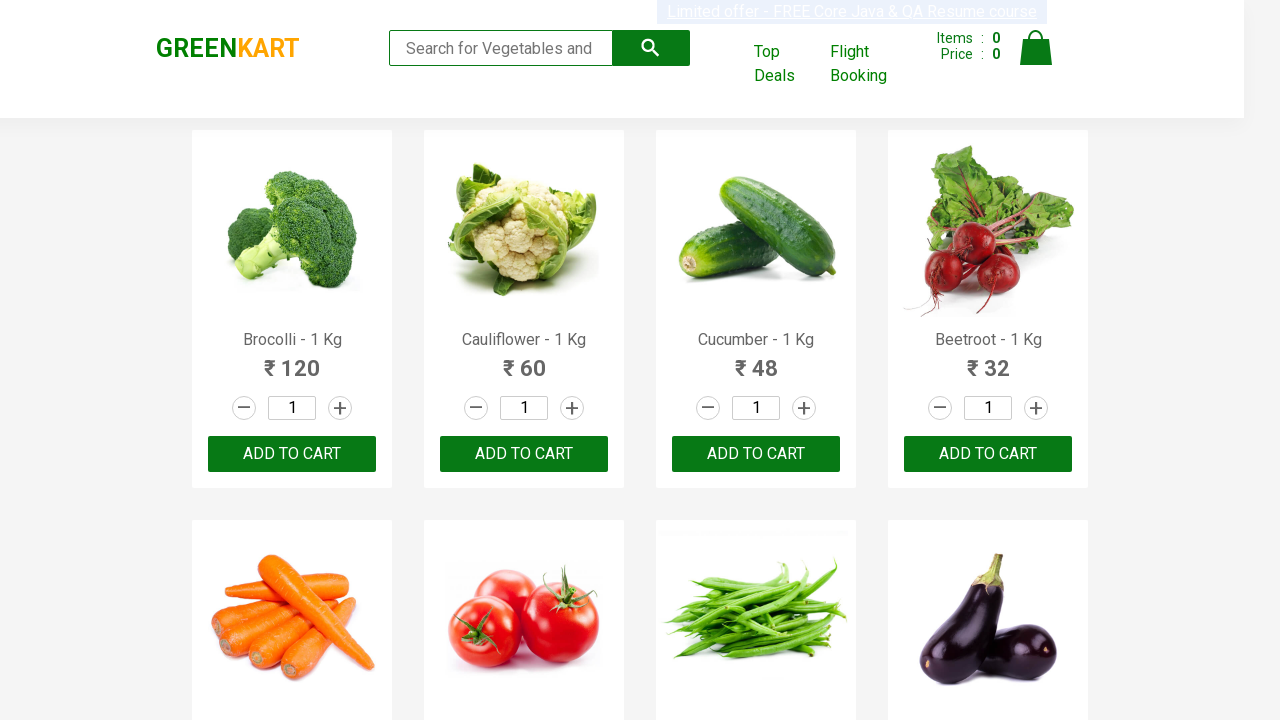

Retrieved all product name elements from the page
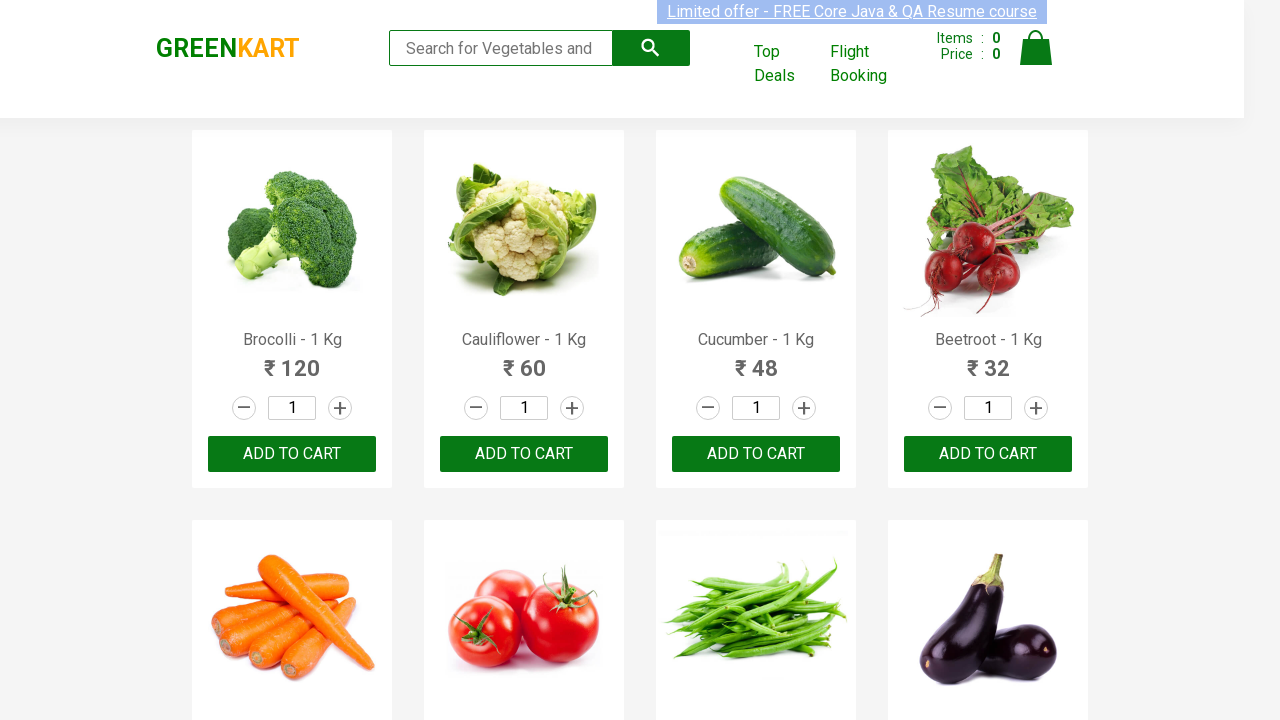

Retrieved text content from product element 0
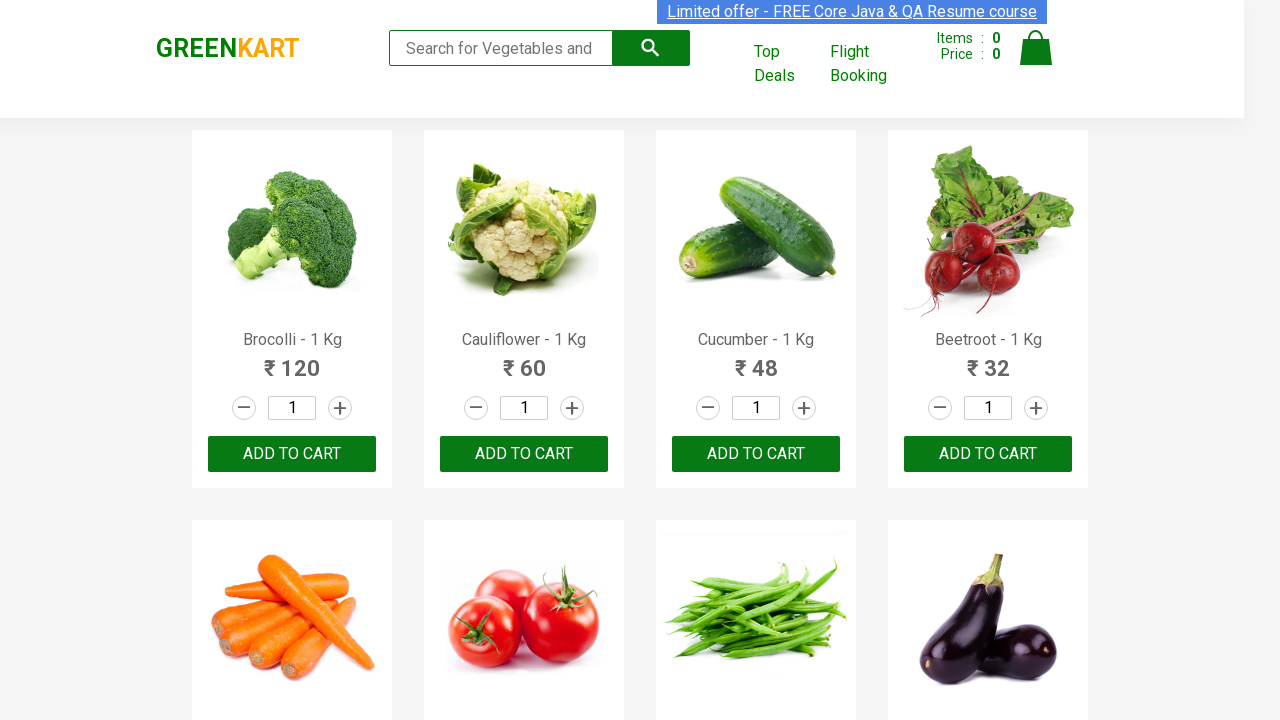

Clicked 'Add to Cart' button for Brocolli at (292, 454) on xpath=//div[@class='product-action']/button >> nth=0
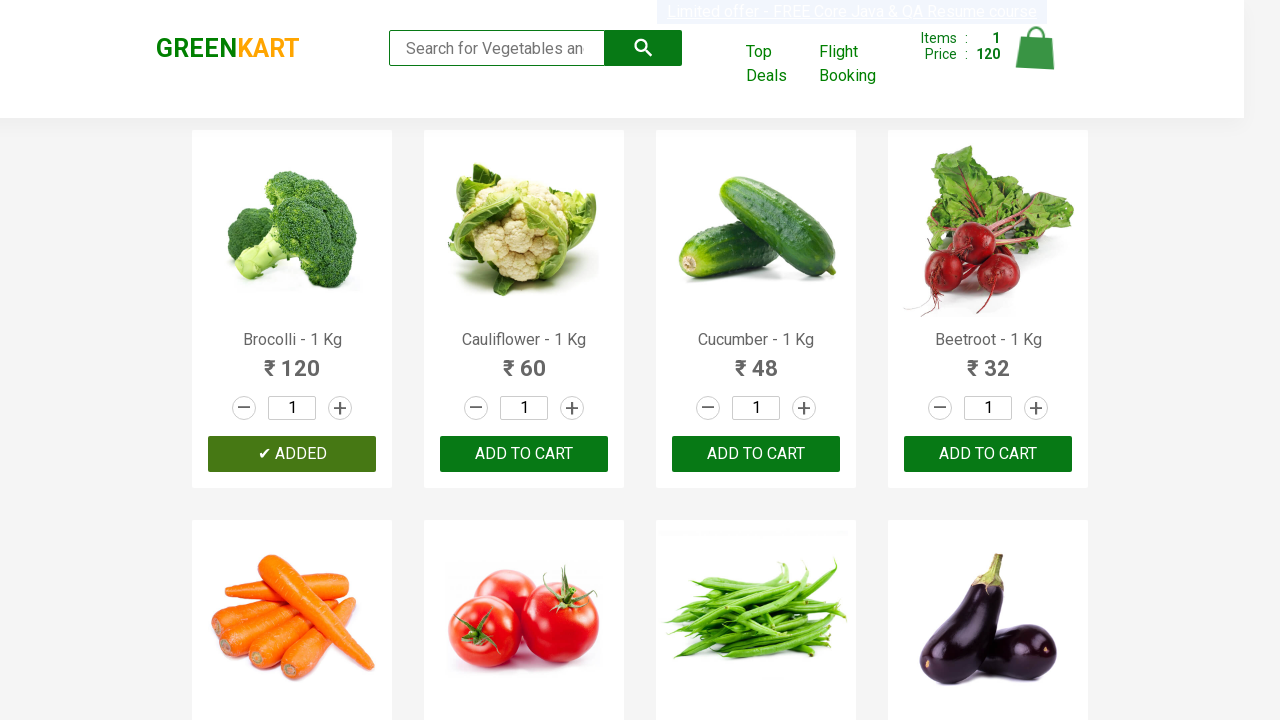

Retrieved text content from product element 1
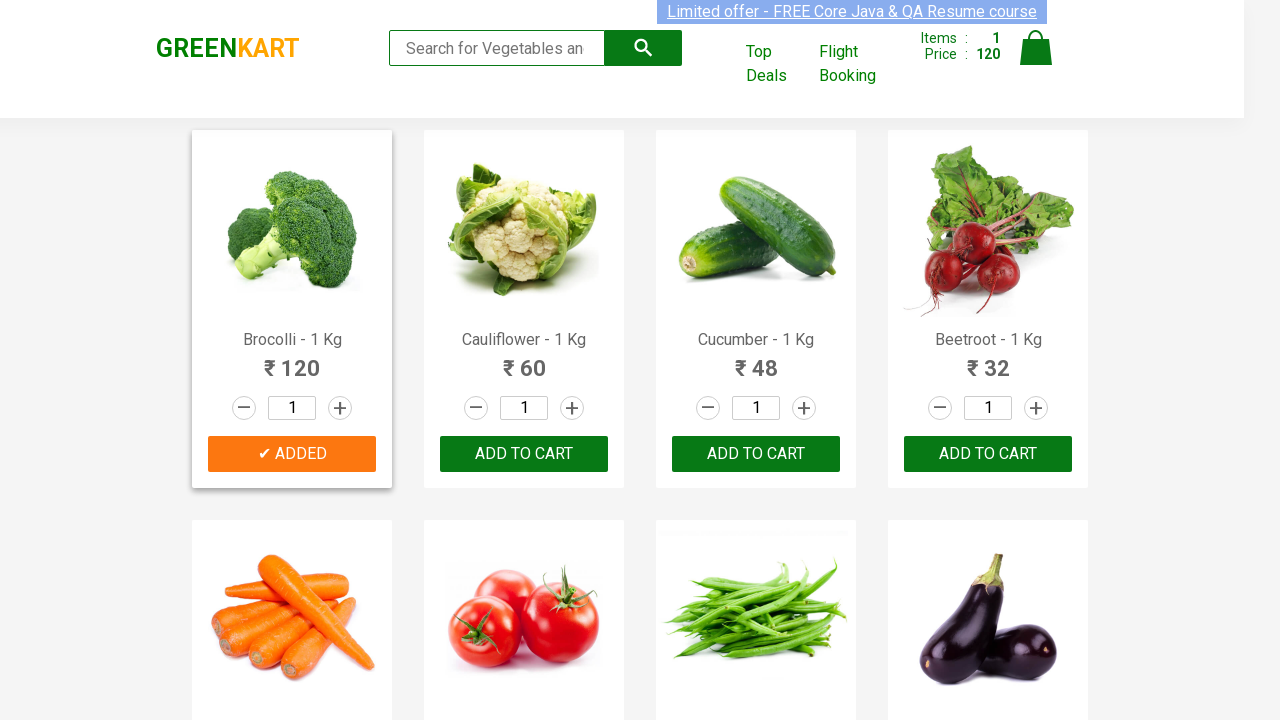

Retrieved text content from product element 2
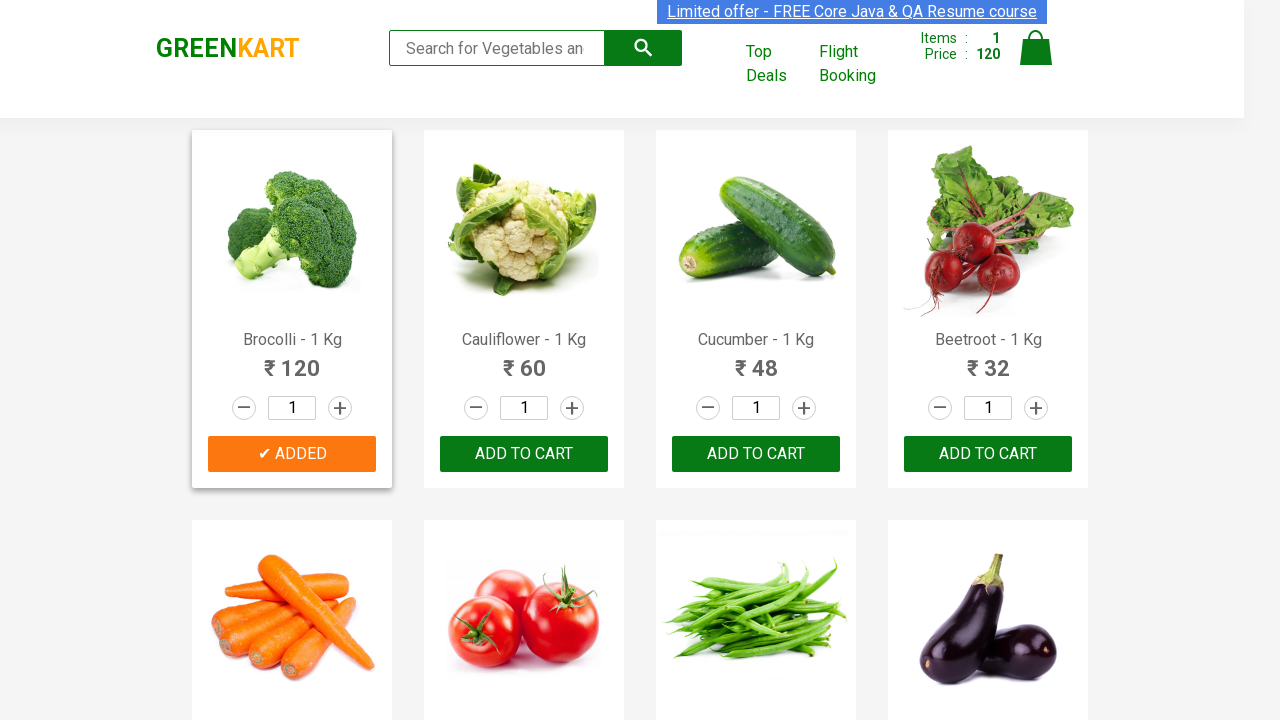

Clicked 'Add to Cart' button for Cucumber at (756, 454) on xpath=//div[@class='product-action']/button >> nth=2
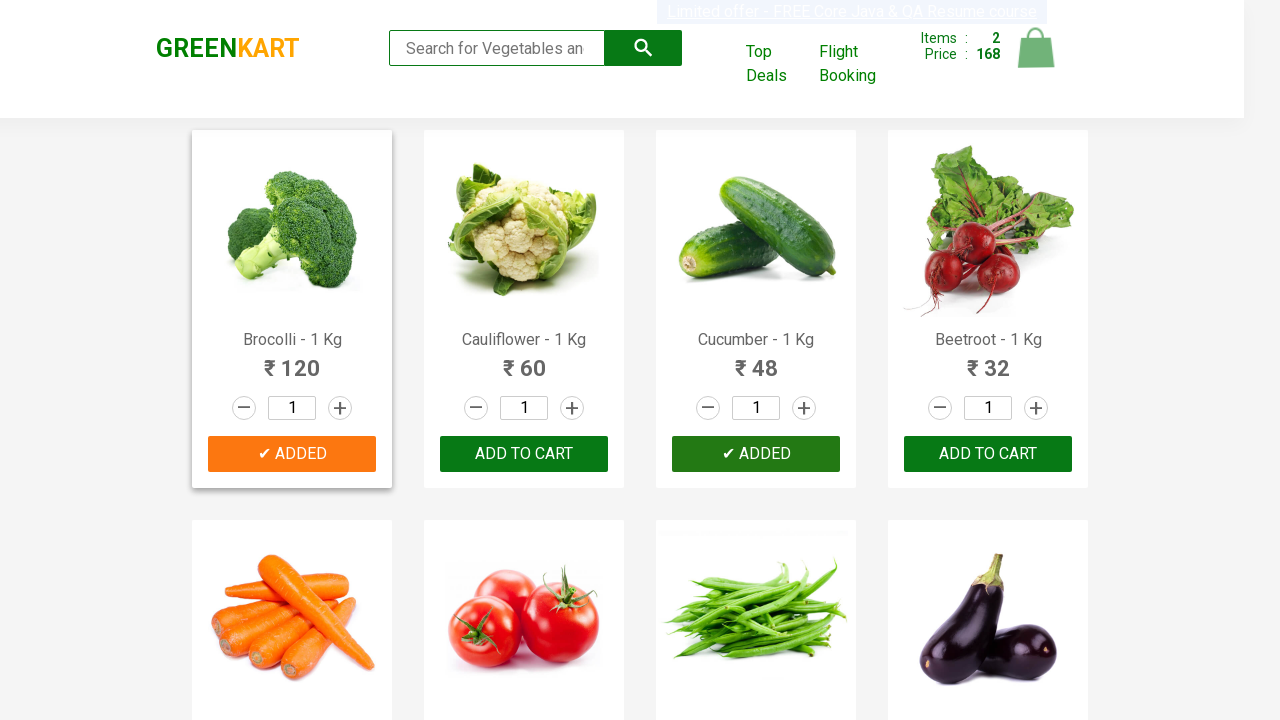

Retrieved text content from product element 3
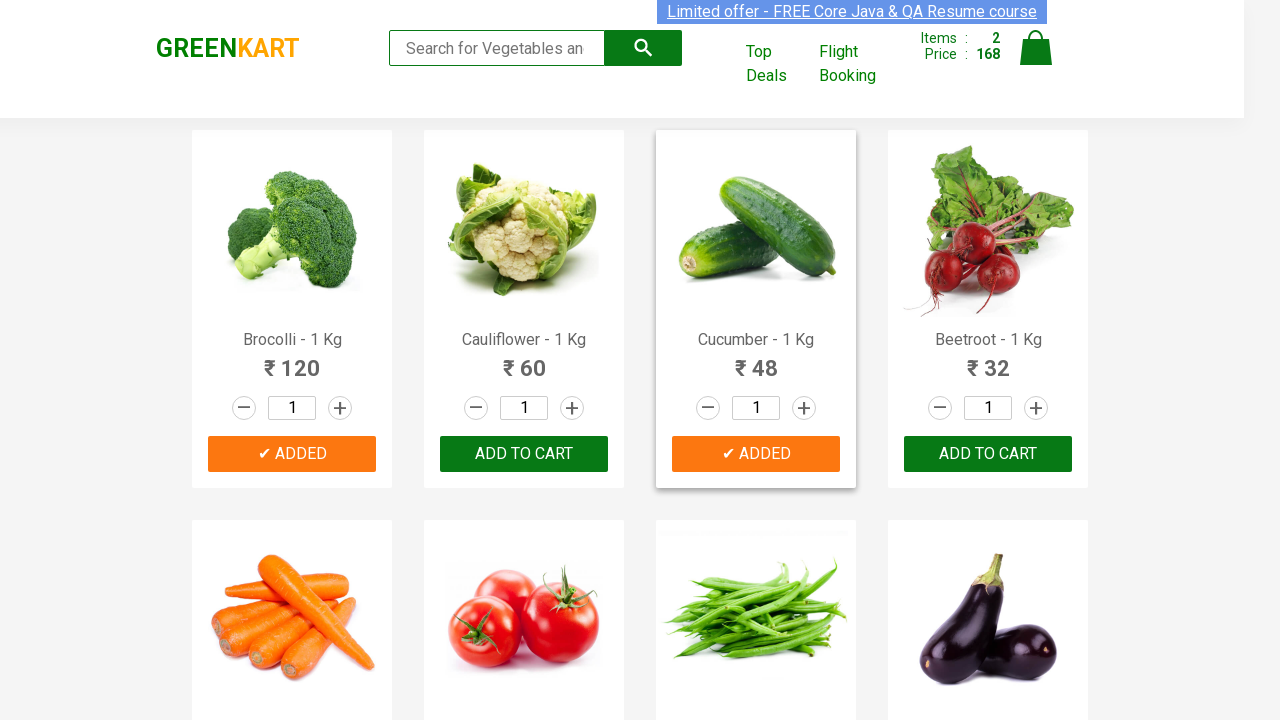

Clicked 'Add to Cart' button for Beetroot at (988, 454) on xpath=//div[@class='product-action']/button >> nth=3
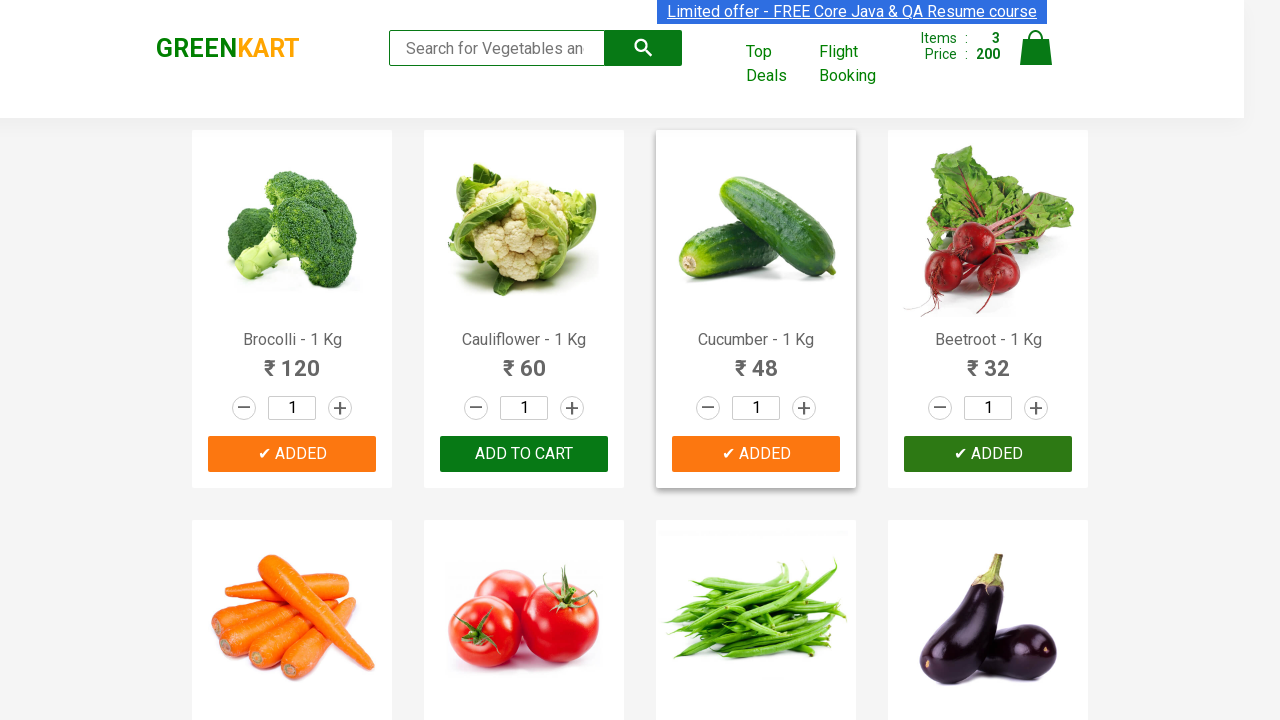

Retrieved text content from product element 4
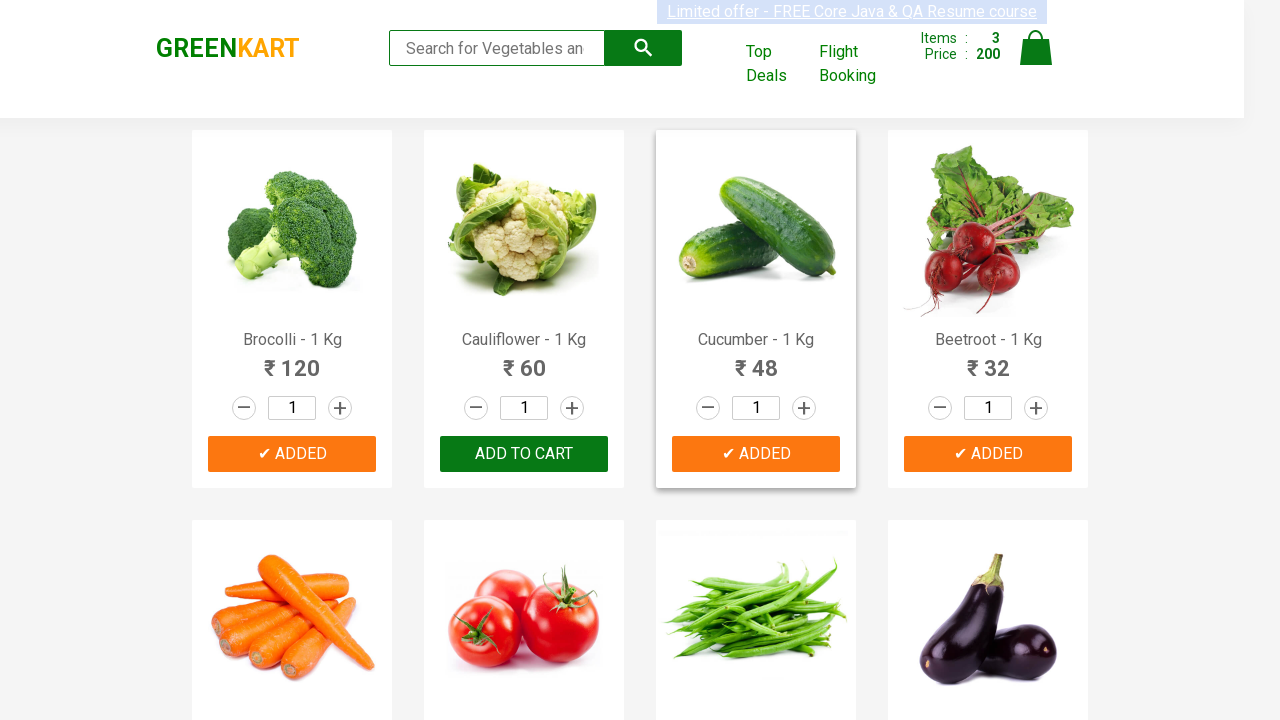

Clicked 'Add to Cart' button for Carrot at (292, 360) on xpath=//div[@class='product-action']/button >> nth=4
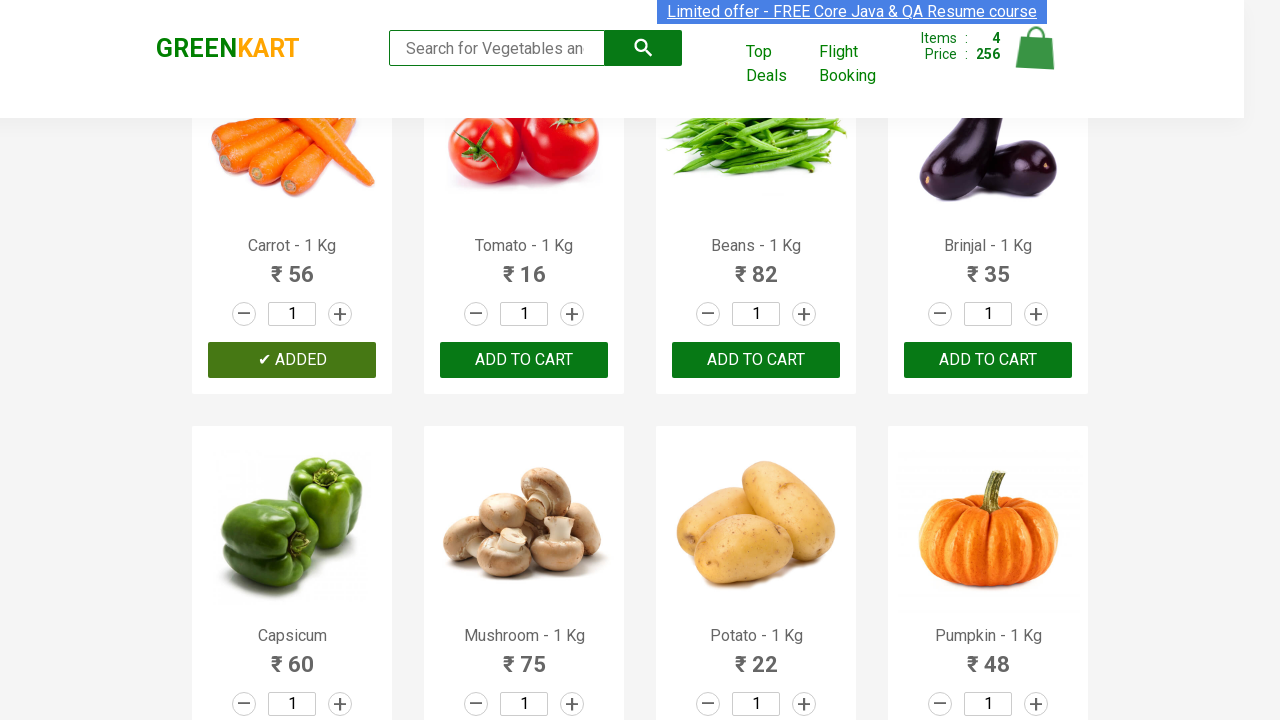

Clicked cart icon to open shopping cart at (1036, 48) on xpath=//img[@alt='Cart']
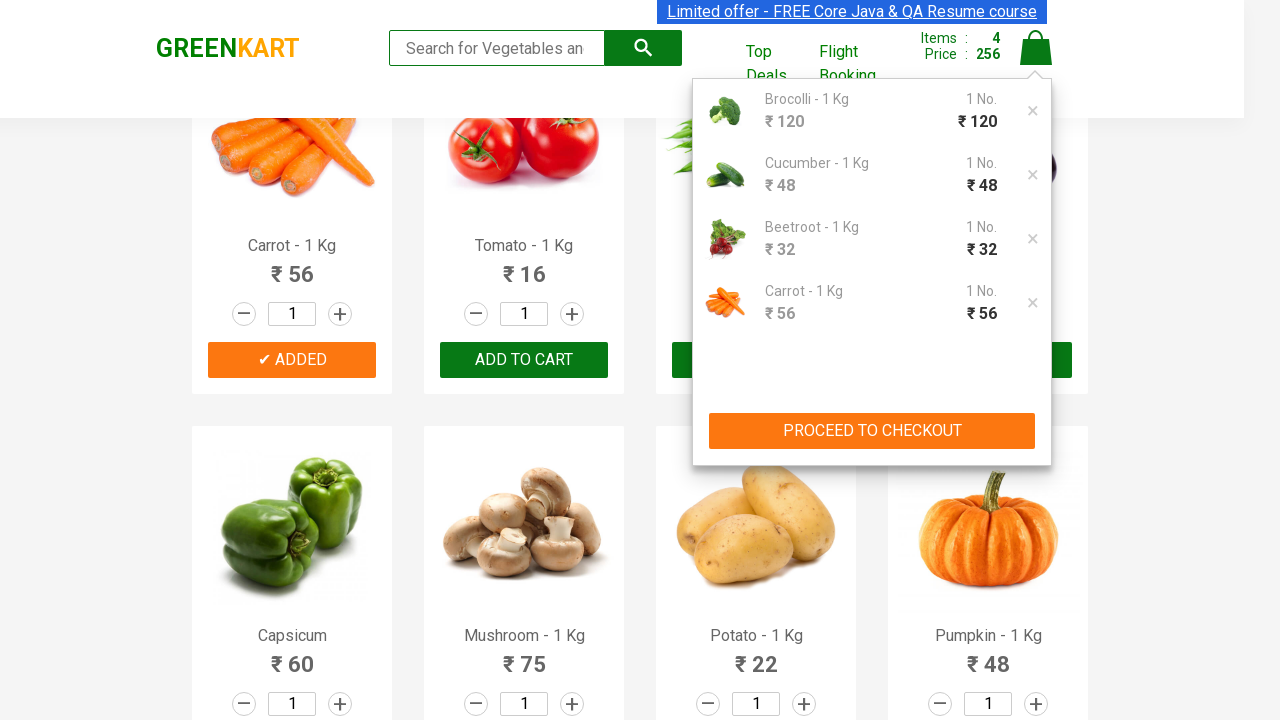

Clicked proceed to checkout button at (872, 431) on xpath=//button[@type='button']
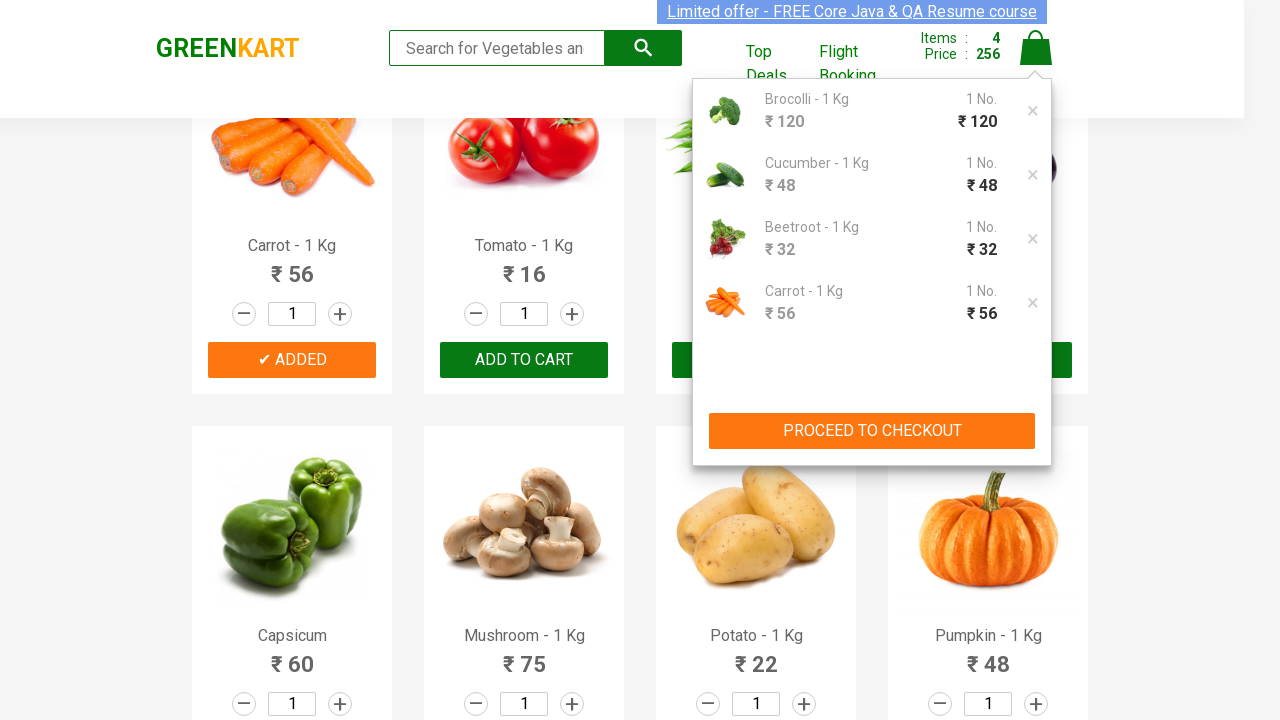

Promo code input field loaded
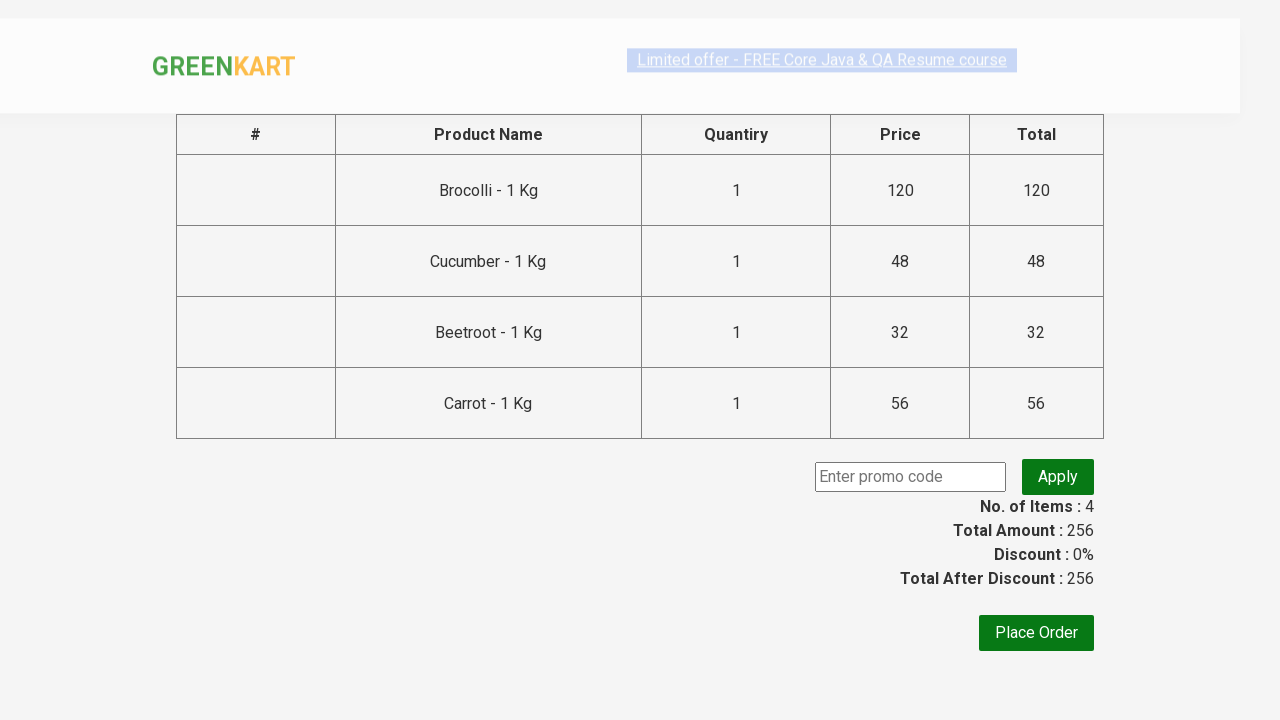

Filled promo code field with 'rahulshettyacademy' on input.promoCode
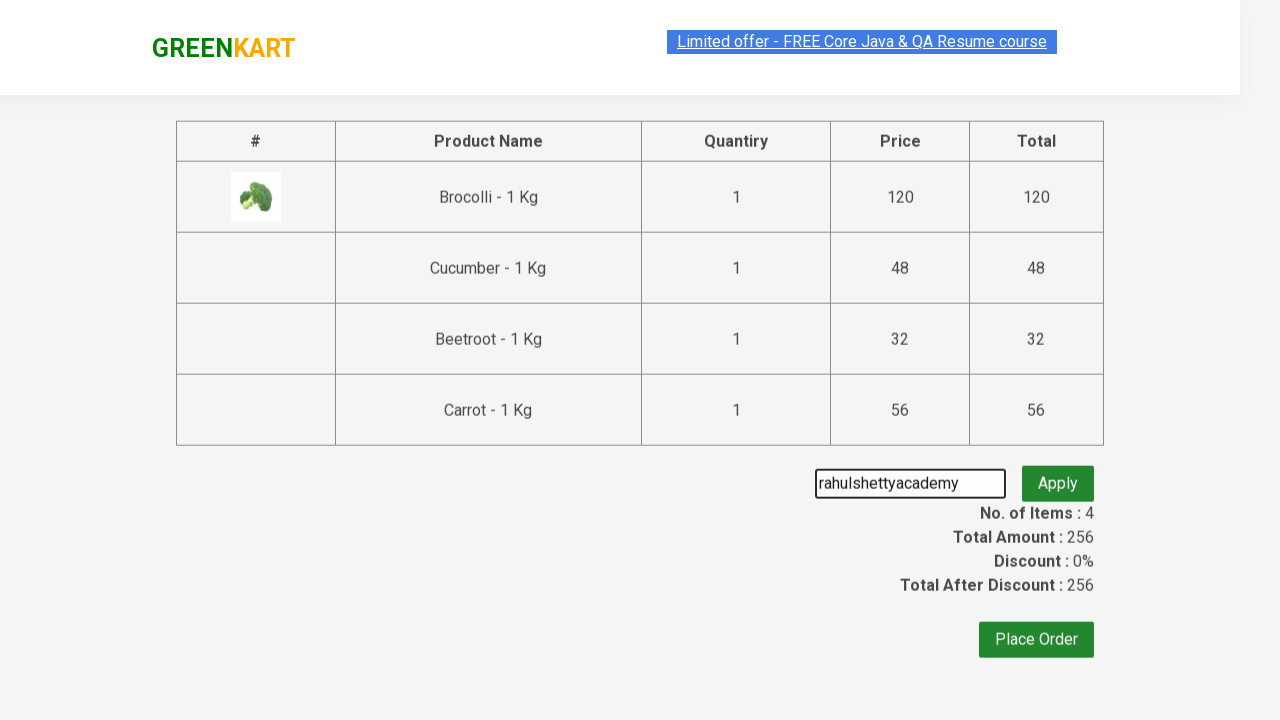

Clicked 'Apply' button to apply promo code at (1058, 477) on button.promoBtn
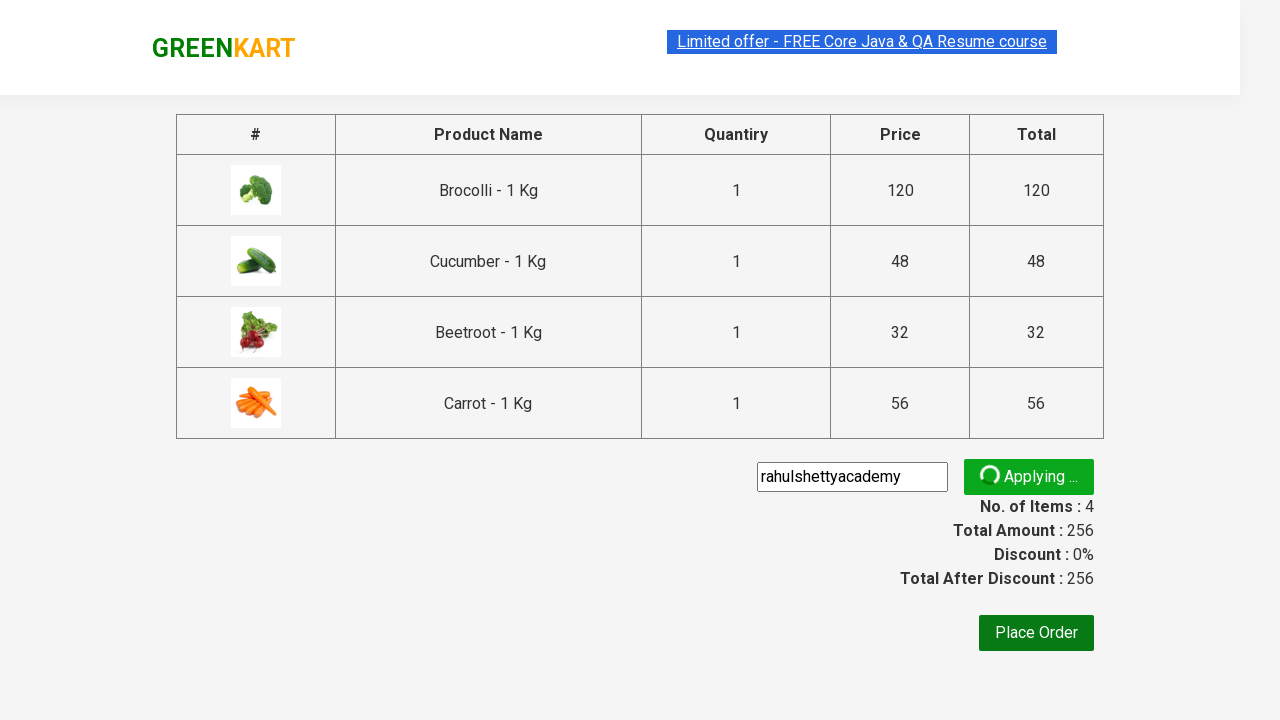

Promo code confirmation message appeared
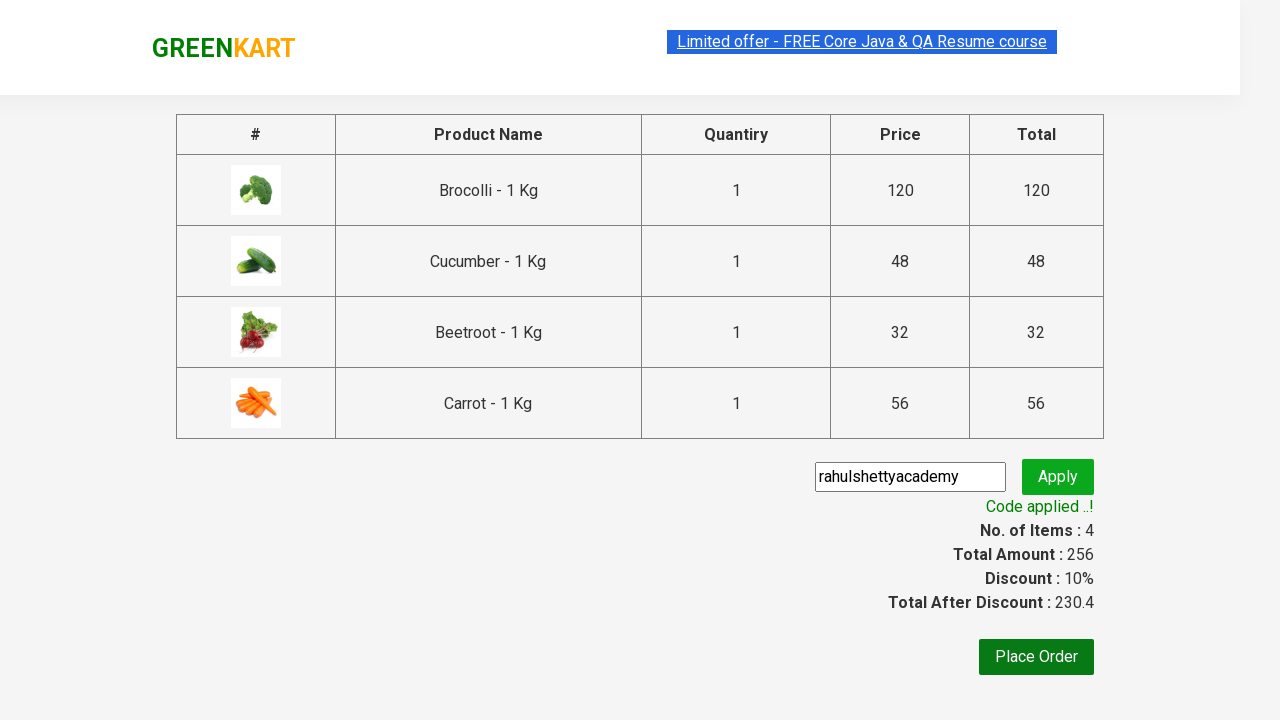

Clicked 'Place Order' button to proceed to final checkout at (1036, 657) on xpath=//div[@style='text-align: right; width: 100%; margin-top: 20px; margin-rig
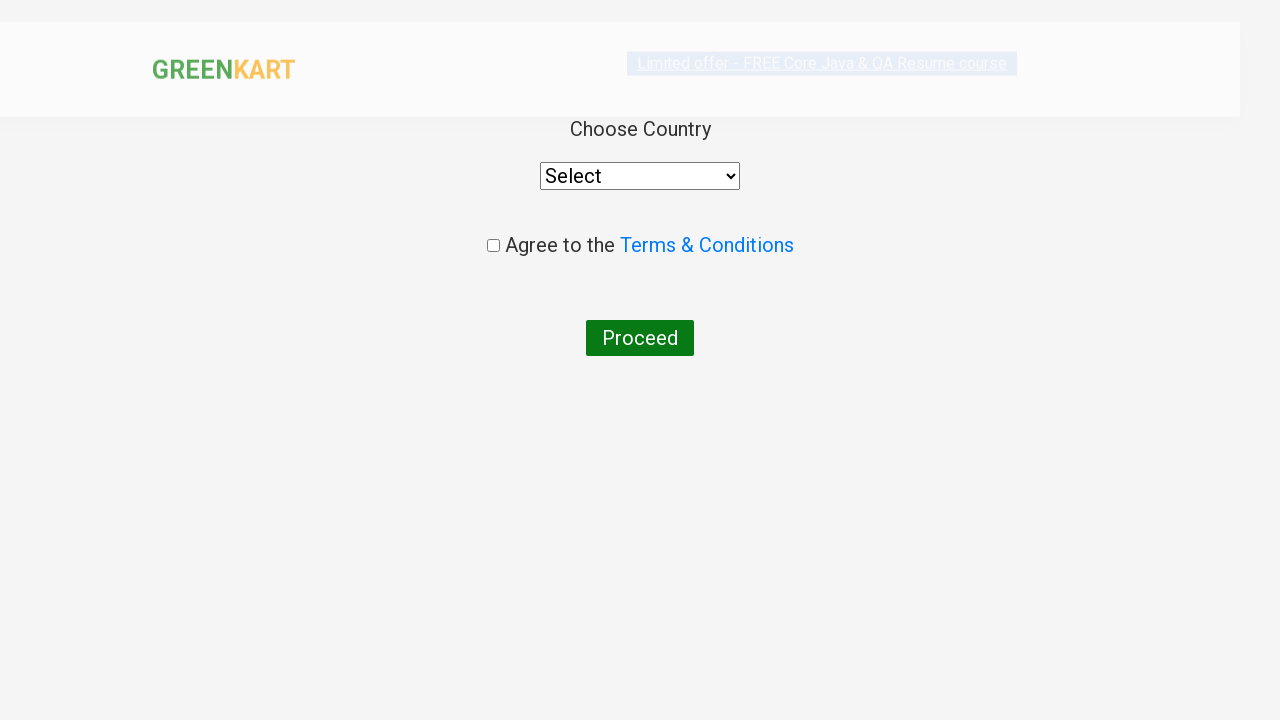

Selected 'Afghanistan' from country dropdown on //div[@style='width: 360px; margin: 10px auto;']/select
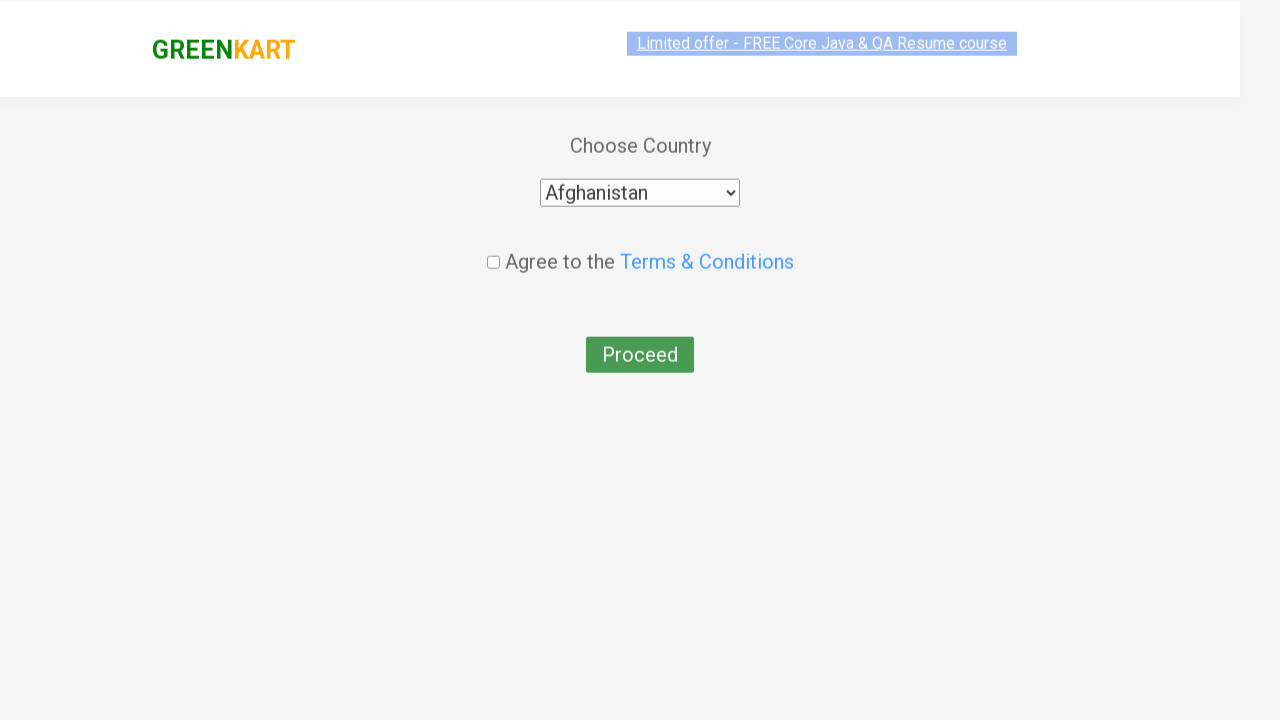

Checked 'Agree to terms and conditions' checkbox at (493, 246) on .chkAgree
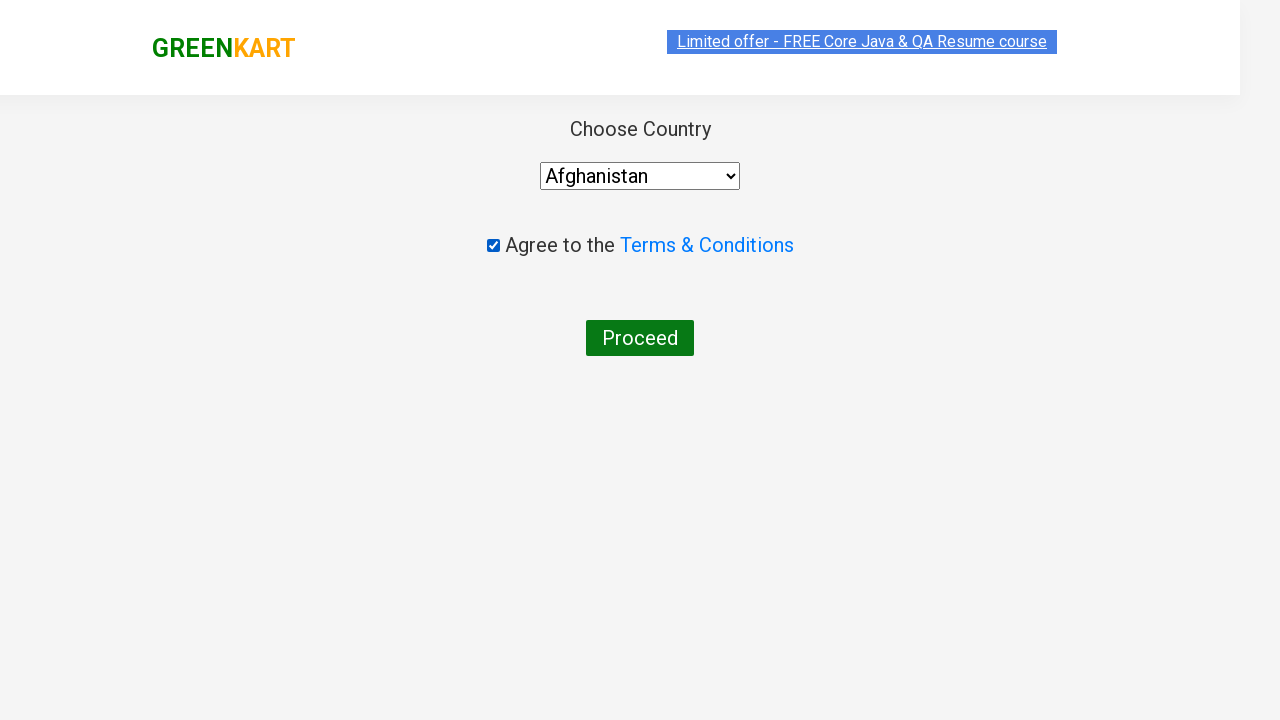

Clicked final button to complete the order at (640, 338) on xpath=//div[@class='wrapperTwo']/button
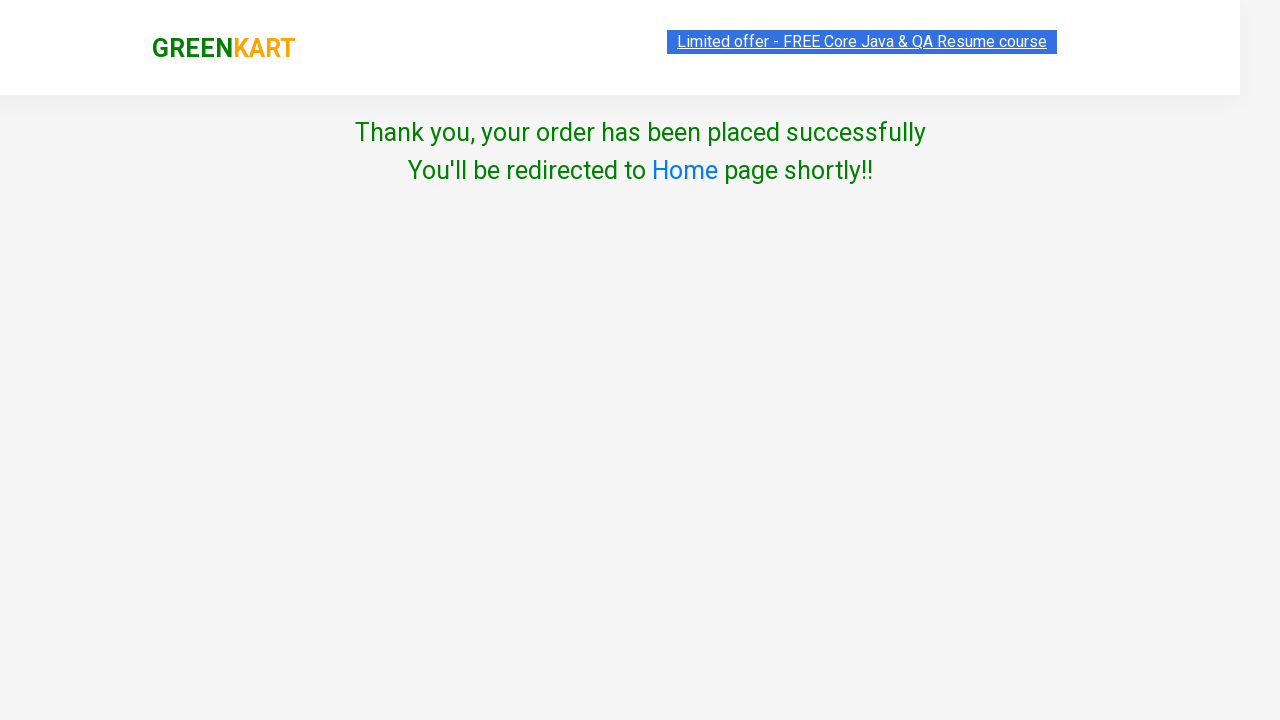

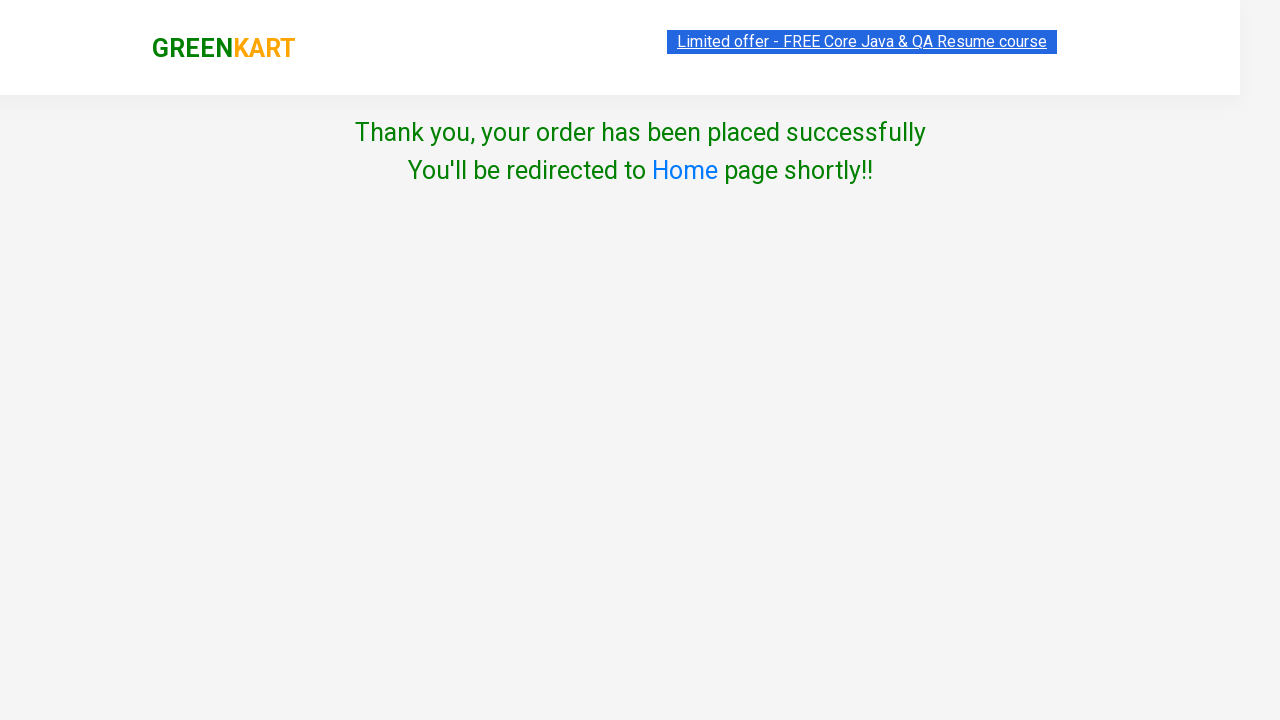